Tests JavaScript alert prompt functionality by navigating to alerts page, triggering a prompt dialog, entering text, and verifying the result

Starting URL: https://the-internet.herokuapp.com/

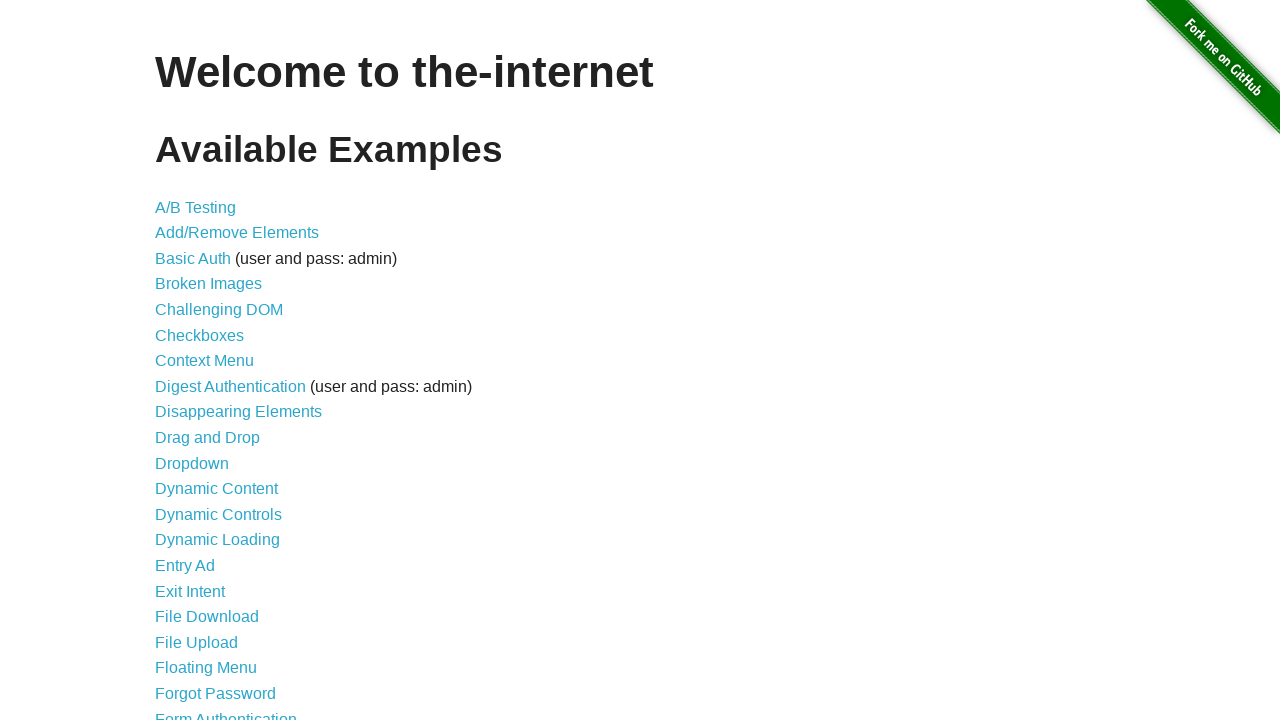

Clicked on JavaScript Alerts link at (214, 361) on xpath=//a[text()='JavaScript Alerts']
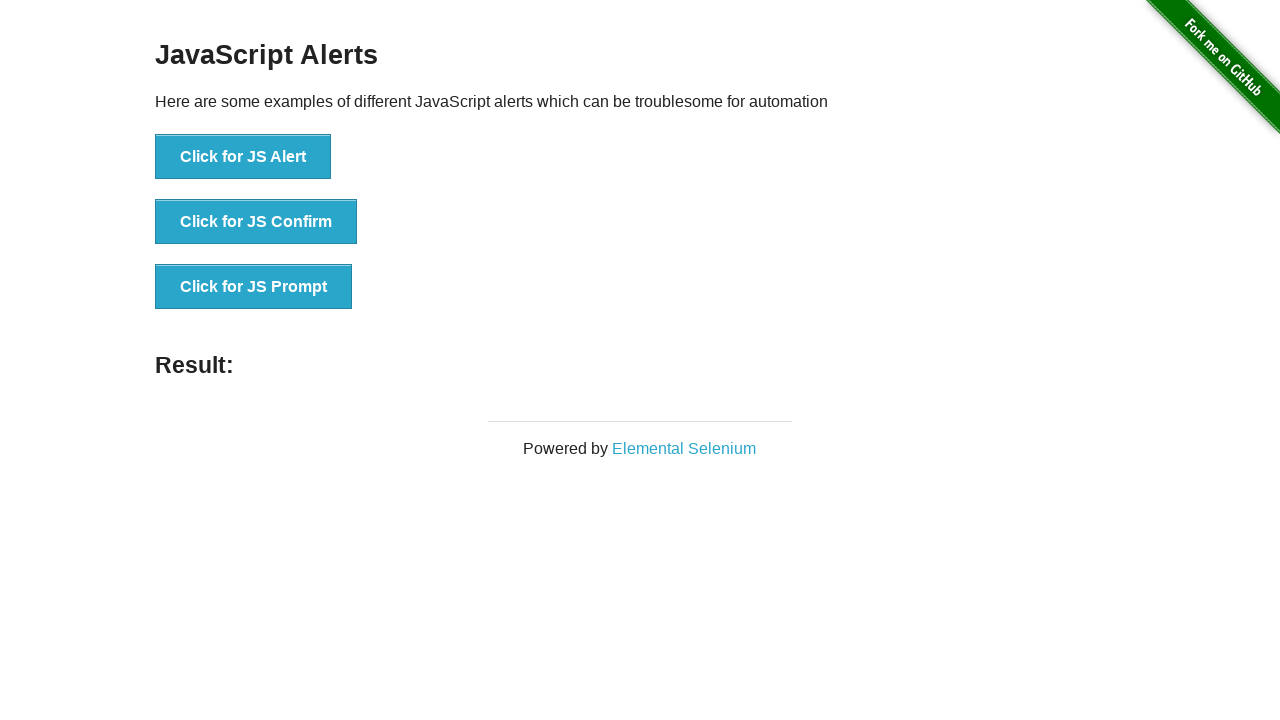

Clicked button to trigger JS prompt at (254, 287) on xpath=//button[text()='Click for JS Prompt']
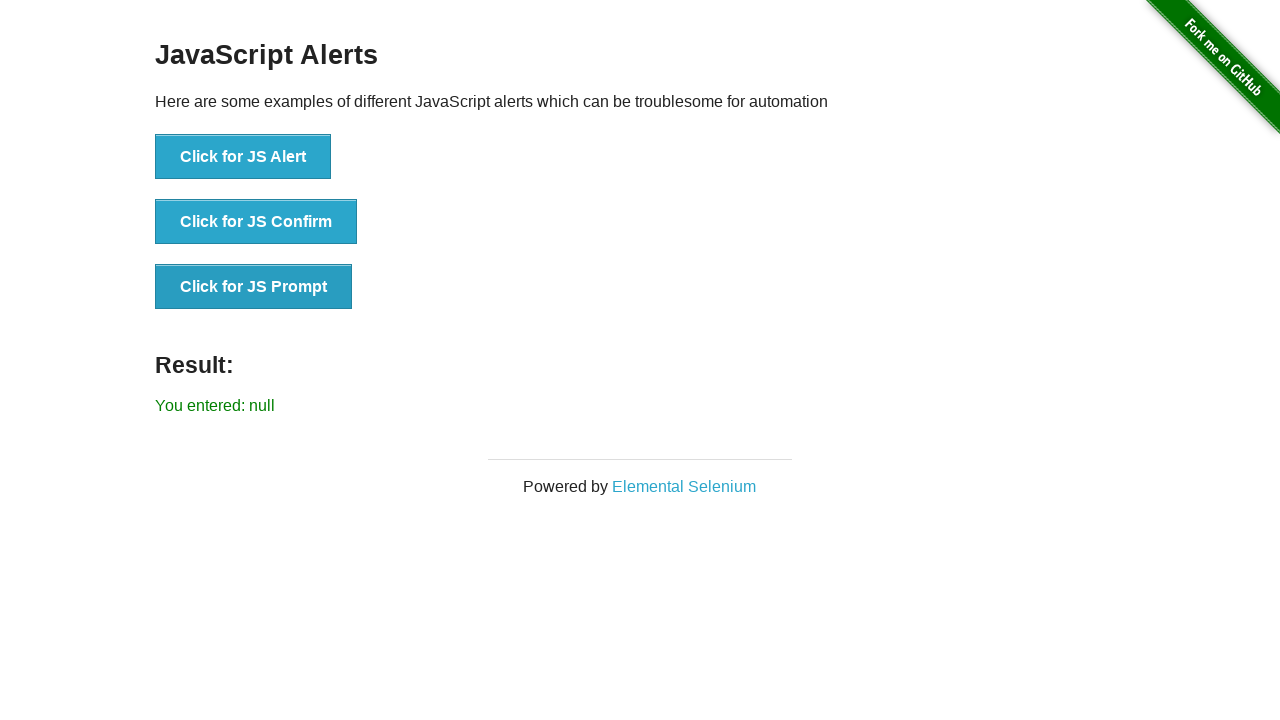

Set up dialog handler to accept prompt with 'Test'
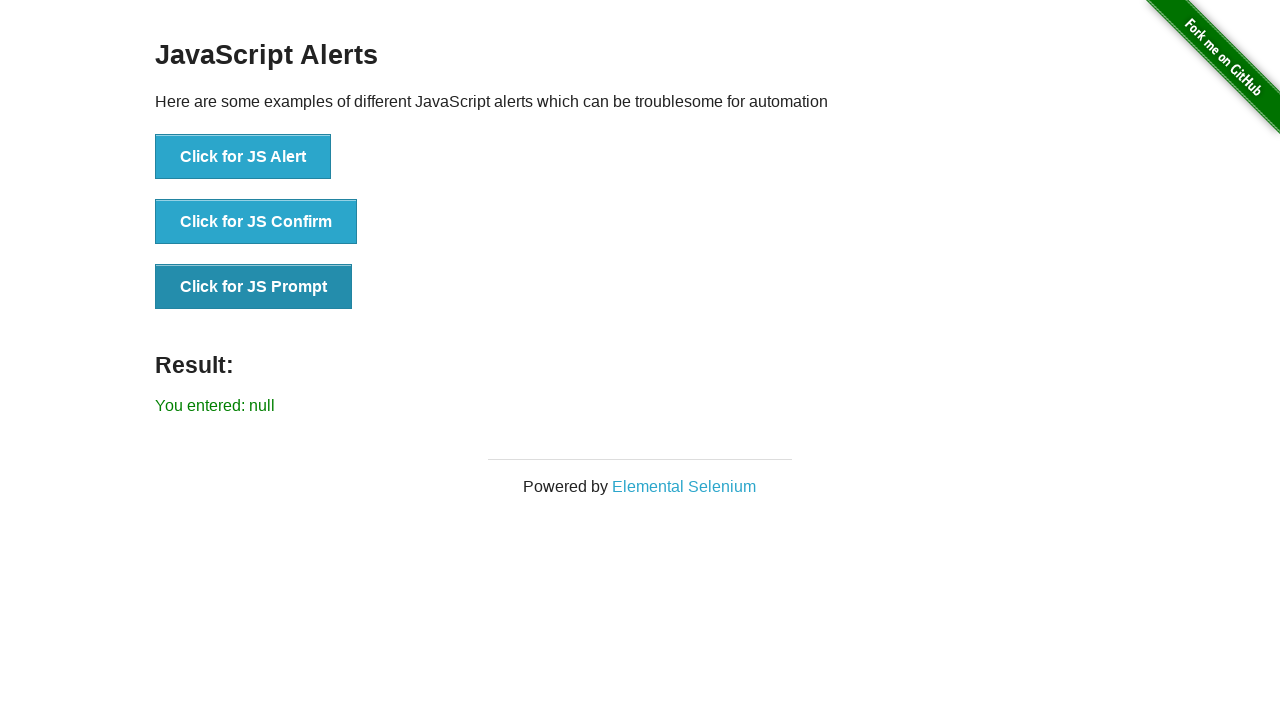

Clicked button to trigger JS prompt and accepted dialog with 'Test' at (254, 287) on xpath=//button[text()='Click for JS Prompt']
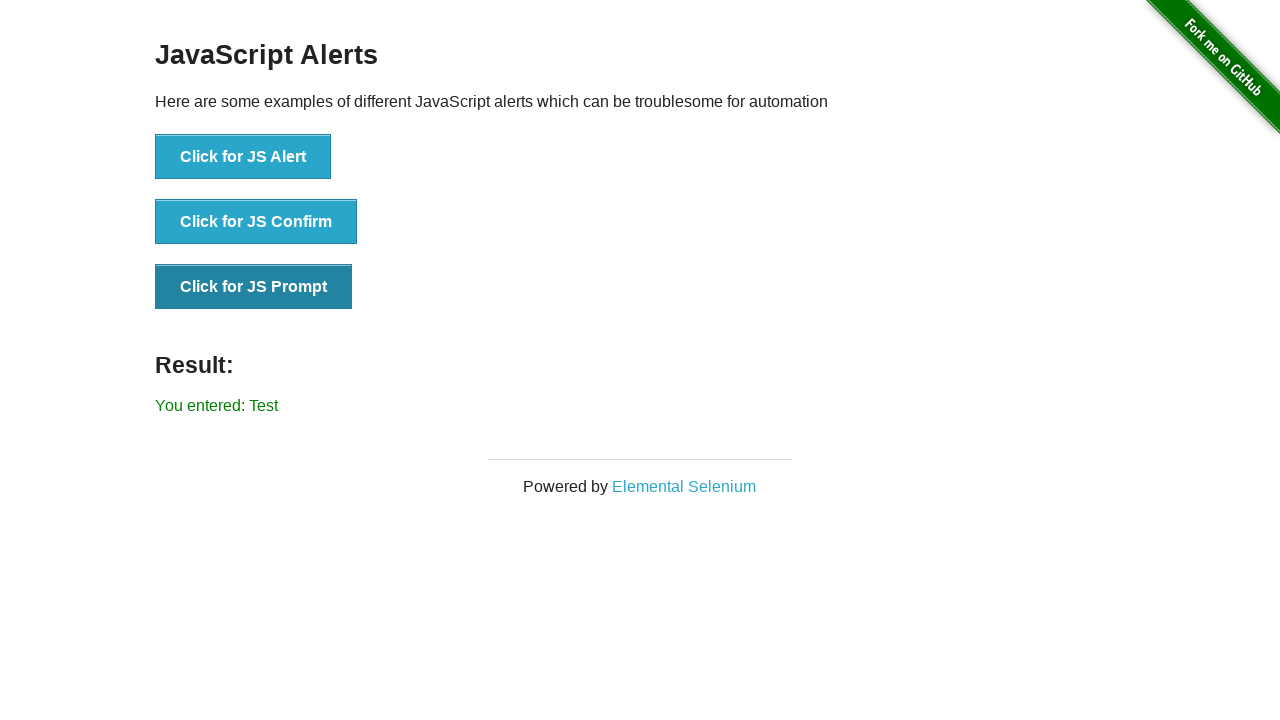

Retrieved result text: You entered: Test
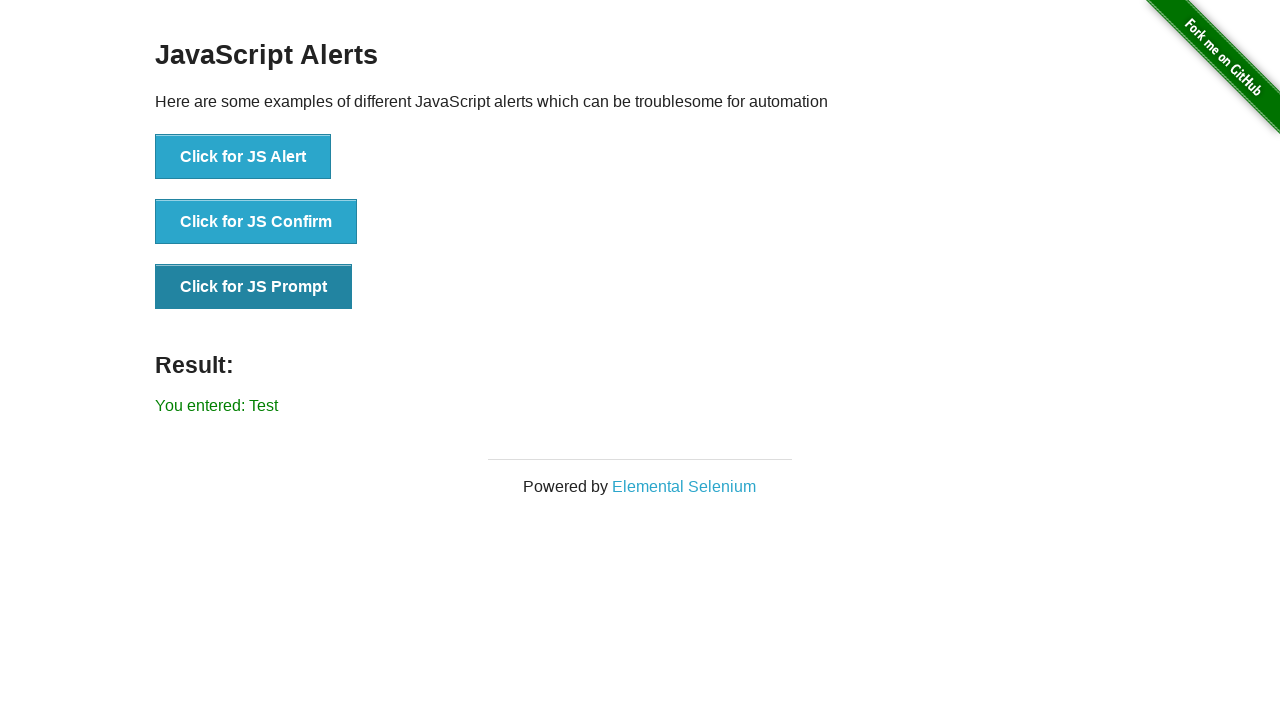

Verified that result text contains 'Test'
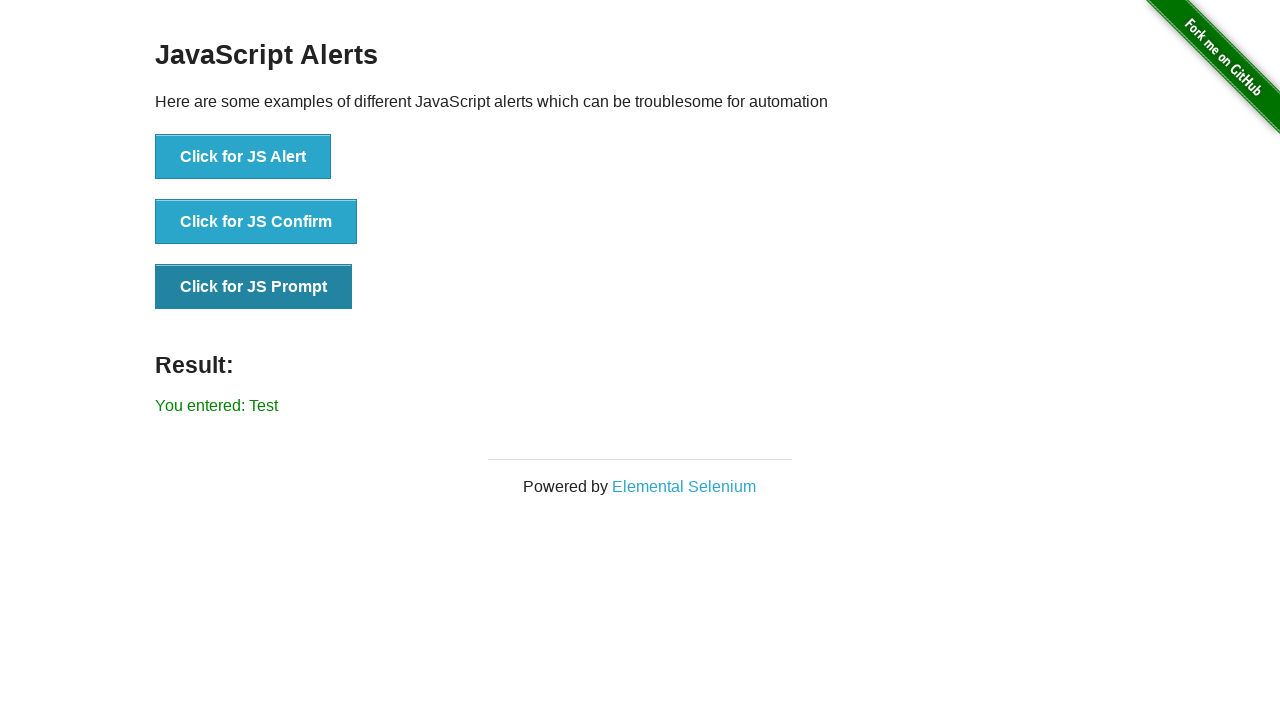

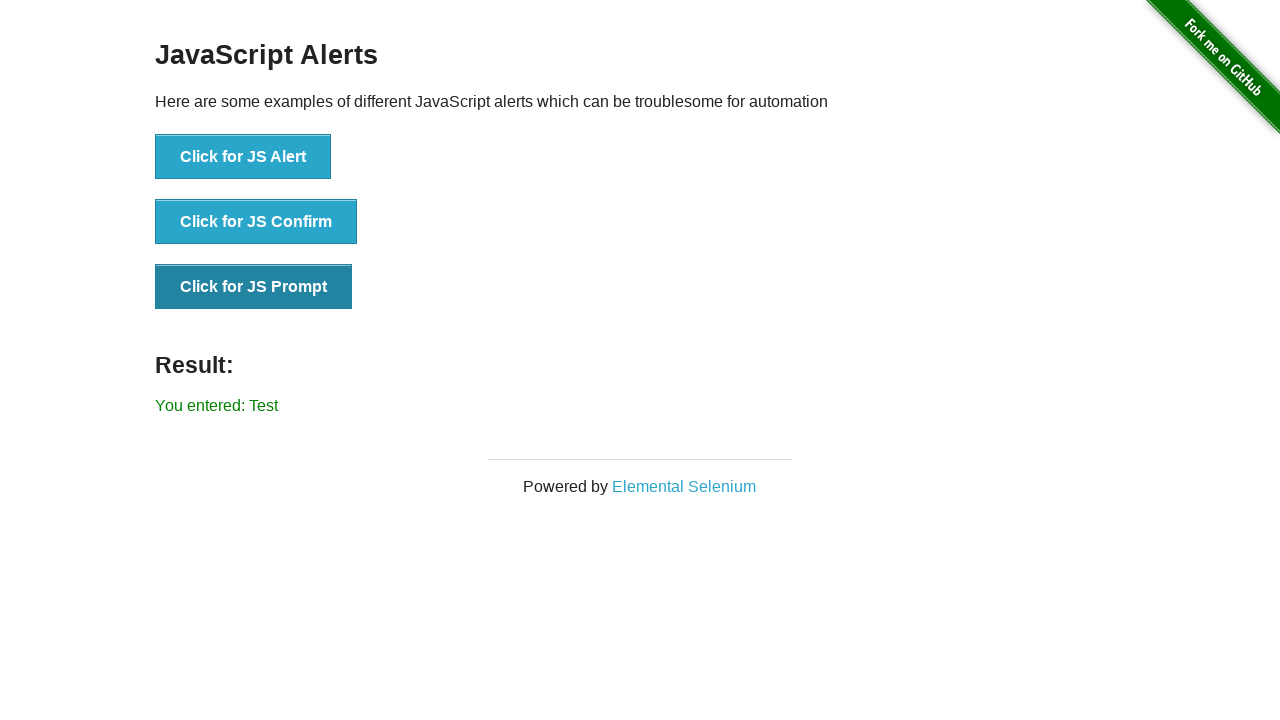